Tests the HLA conversion form on haplostats.org by selecting a population, choosing haplotype loci from a dropdown, filling in HLA allele values, and submitting the form to view results.

Starting URL: https://www.haplostats.org/haplostats

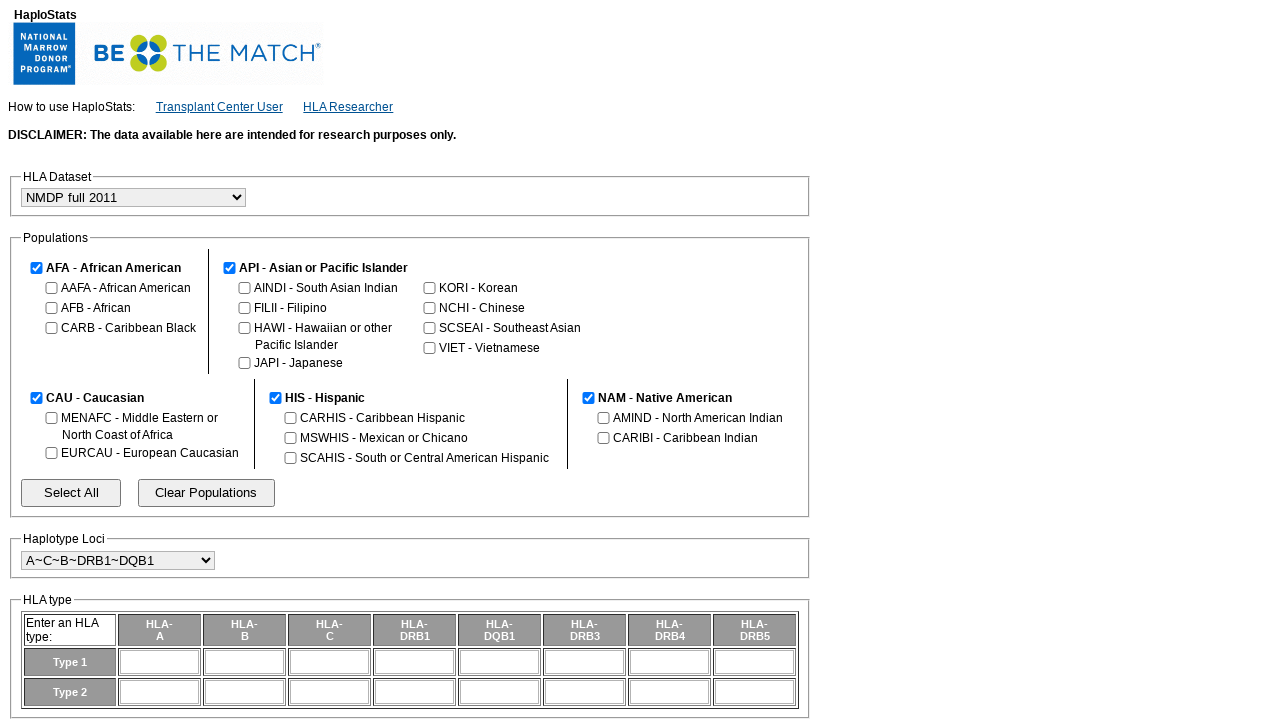

Clicked clear button to reset previous selections at (206, 493) on .popButton2
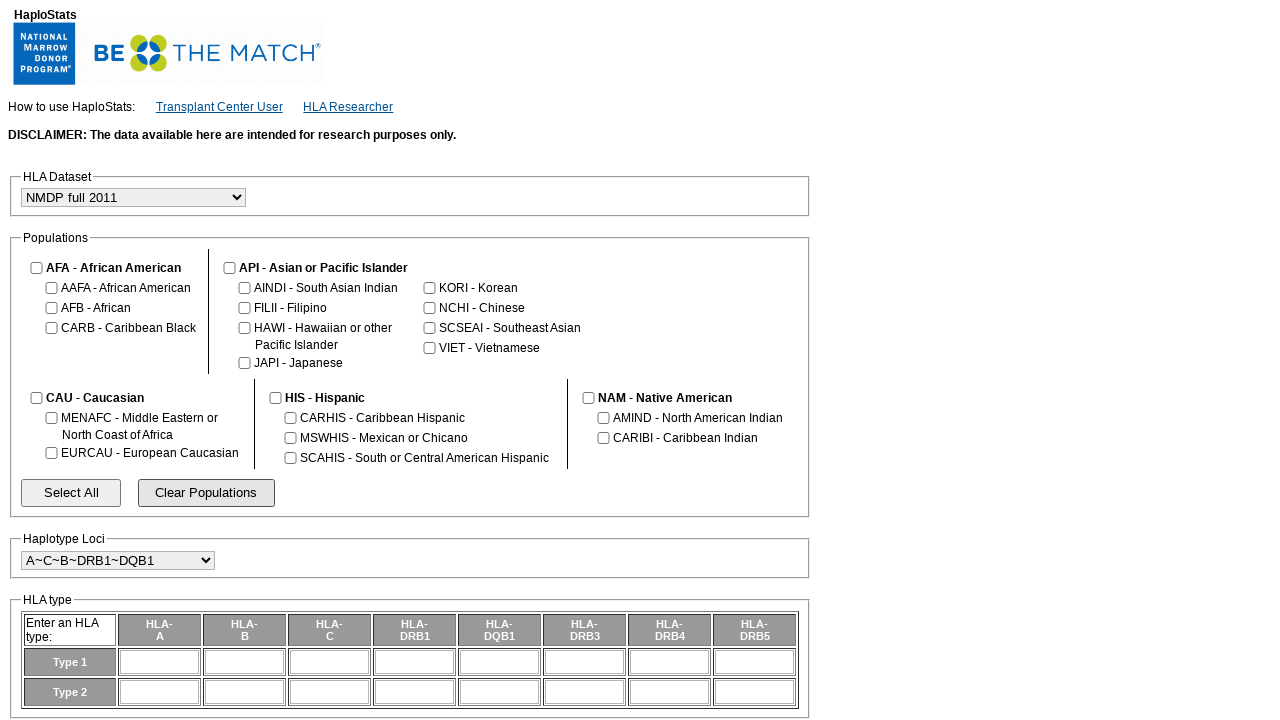

Selected Caucasian (CAU) population checkbox at (36, 398) on fieldset.criteria input[type='checkbox'][value='CAU']
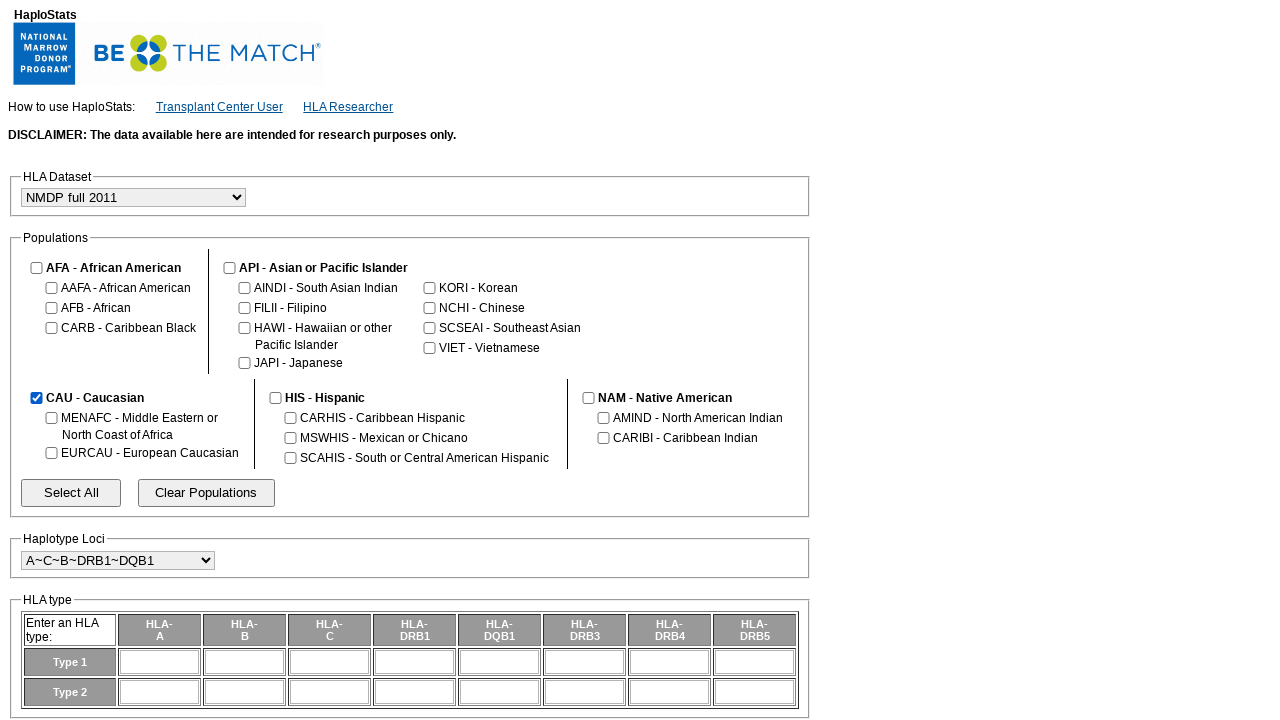

Selected haplotype loci A~C~B~DRBX~DRB1~DQB1 from dropdown on select[name='haplotypeLoci']
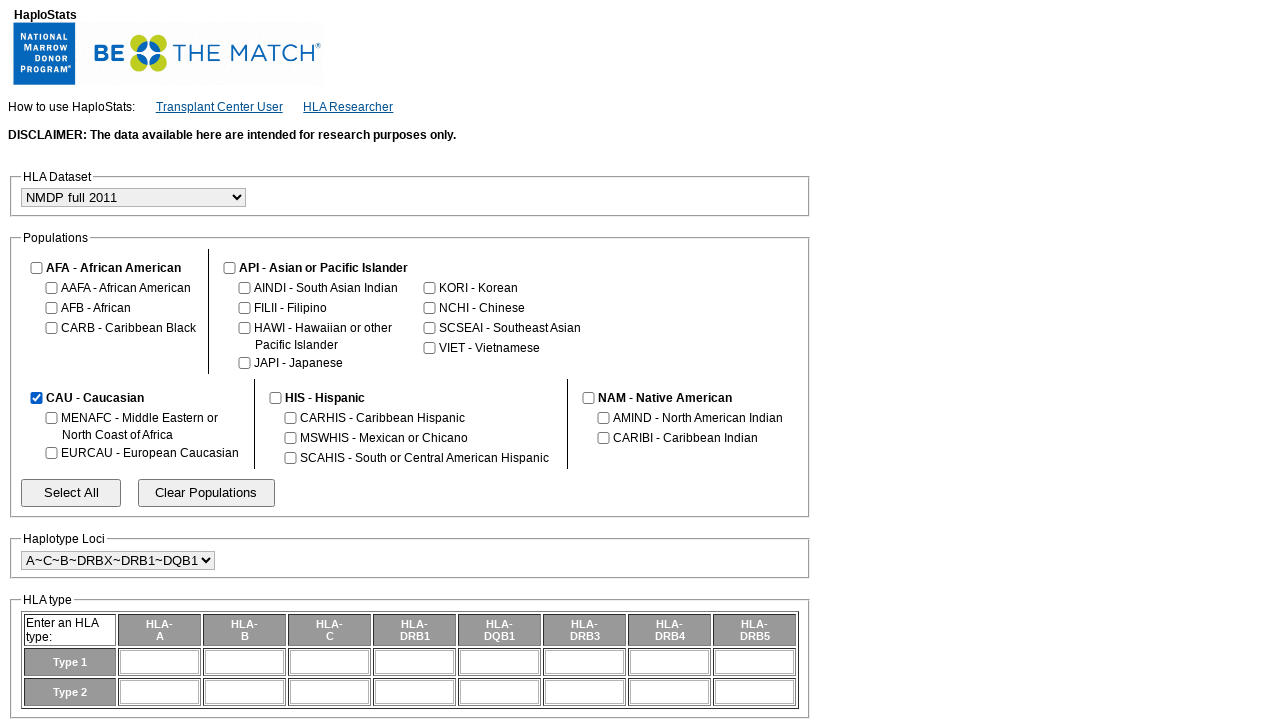

Filled HLA A1 field with 02:01 on input[name='a1']
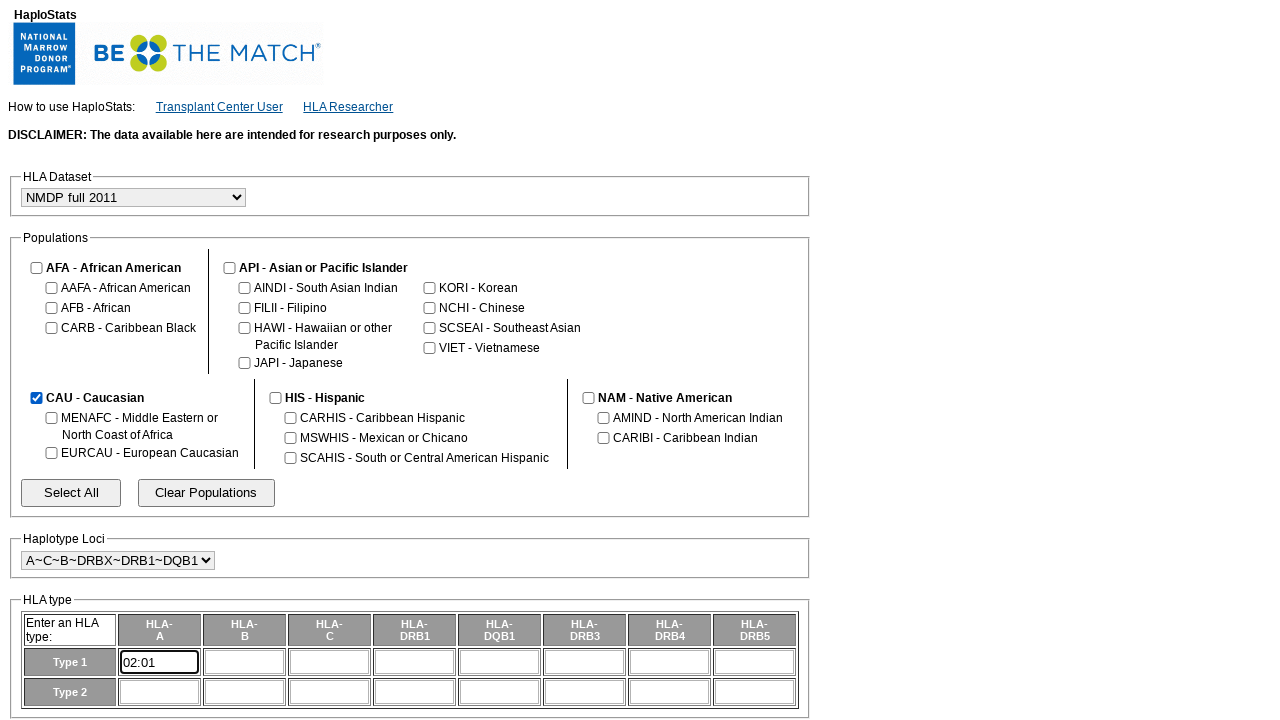

Filled HLA A2 field with 03:01 on input[name='a2']
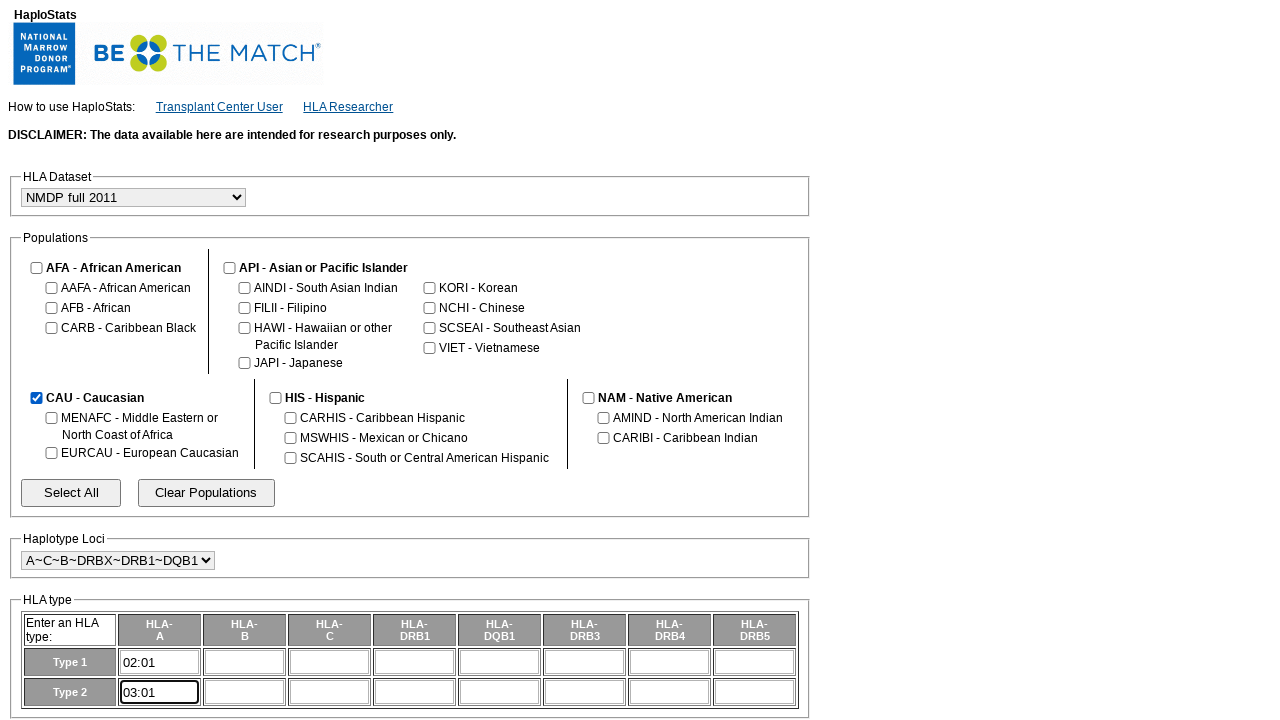

Filled HLA B1 field with 07:02 on input[name='b1']
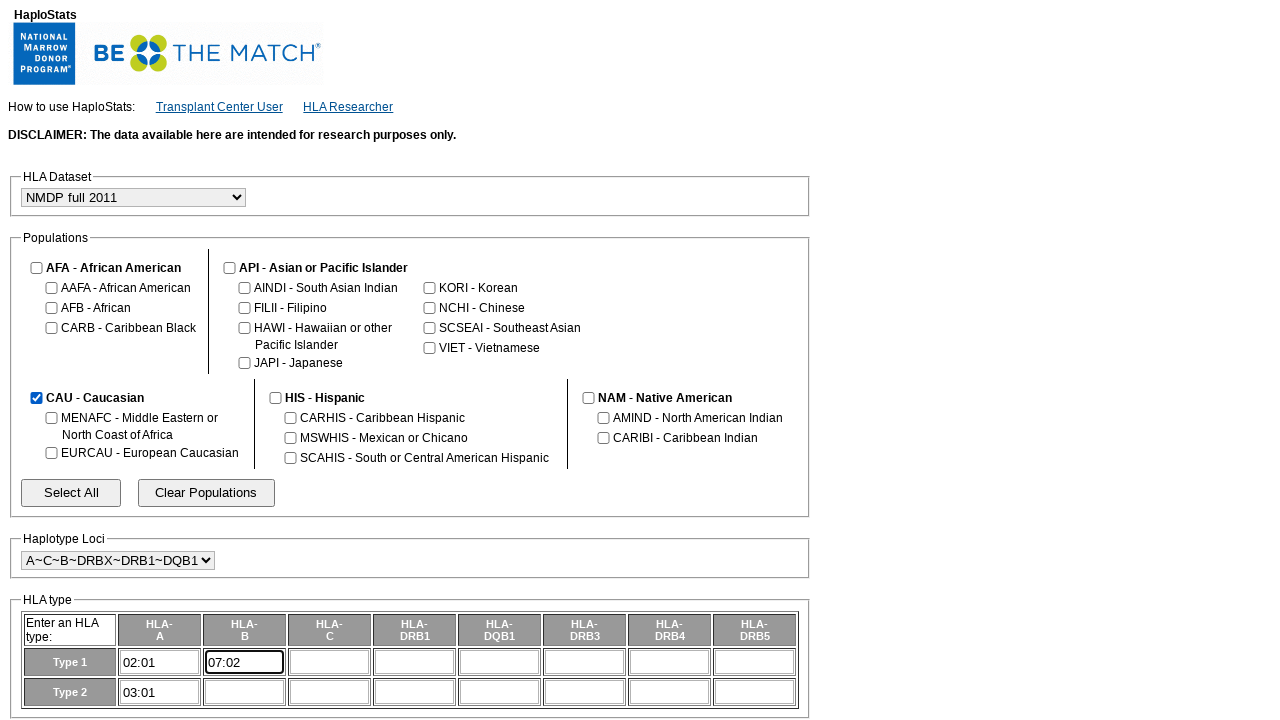

Filled HLA B2 field with 08:01 on input[name='b2']
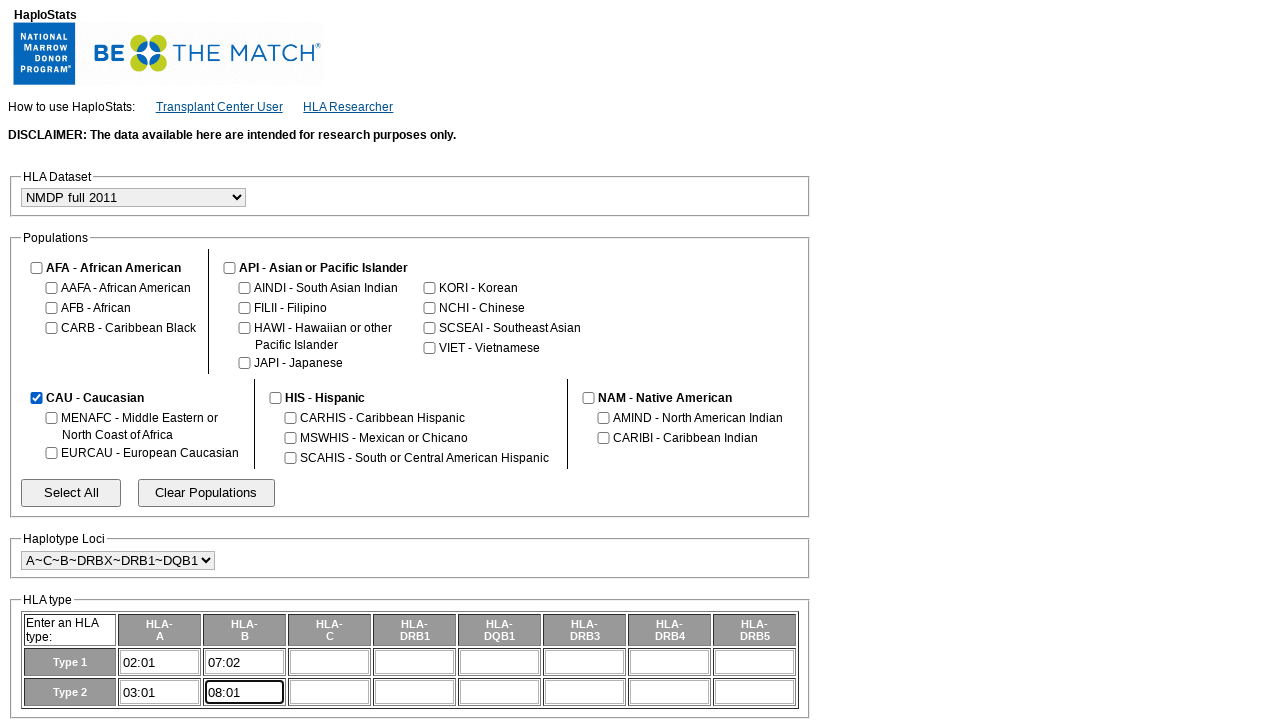

Filled HLA C1 field with 07:02 on input[name='c1']
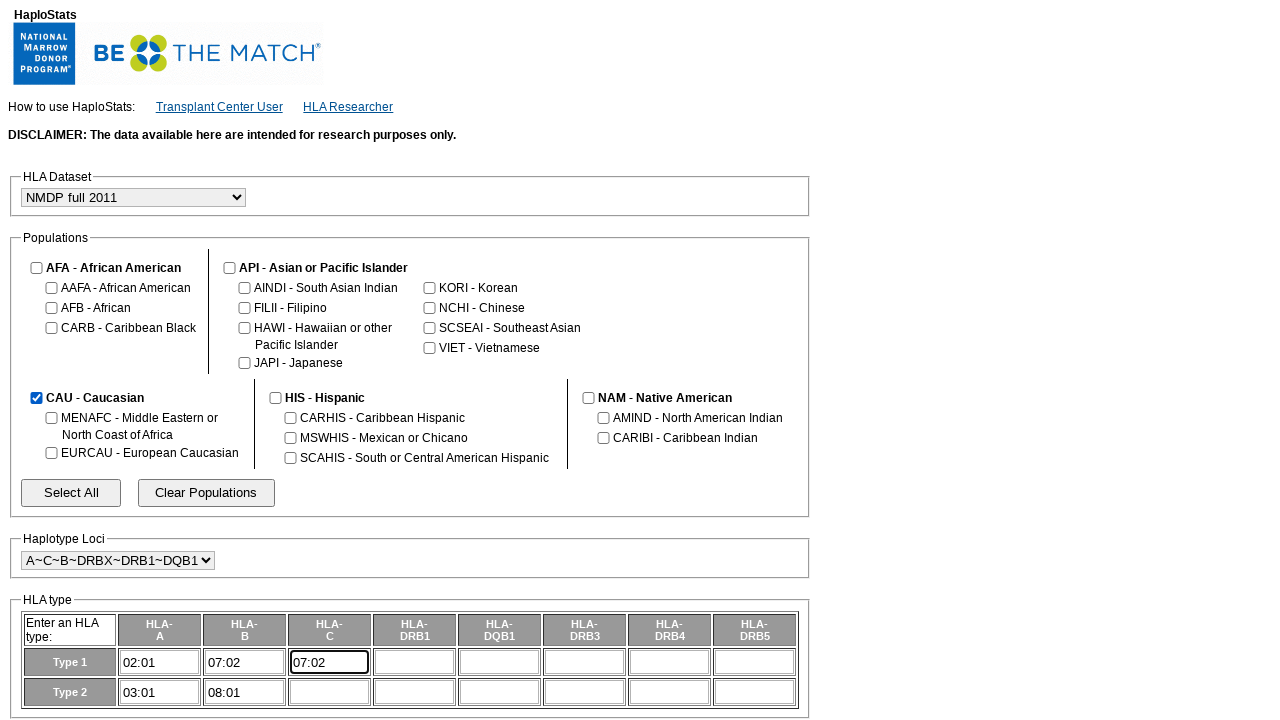

Filled HLA C2 field with 07:01 on input[name='c2']
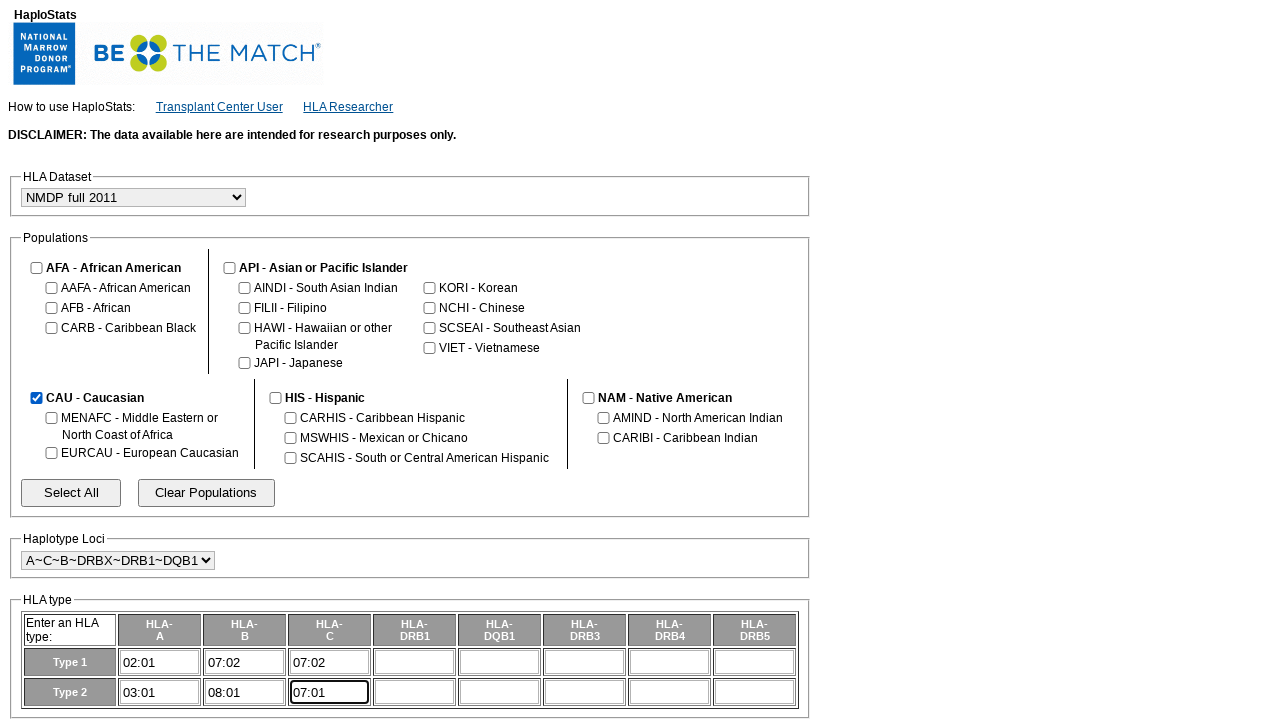

Filled HLA DRB1 (first allele) field with 15:01 on input[name='drb11']
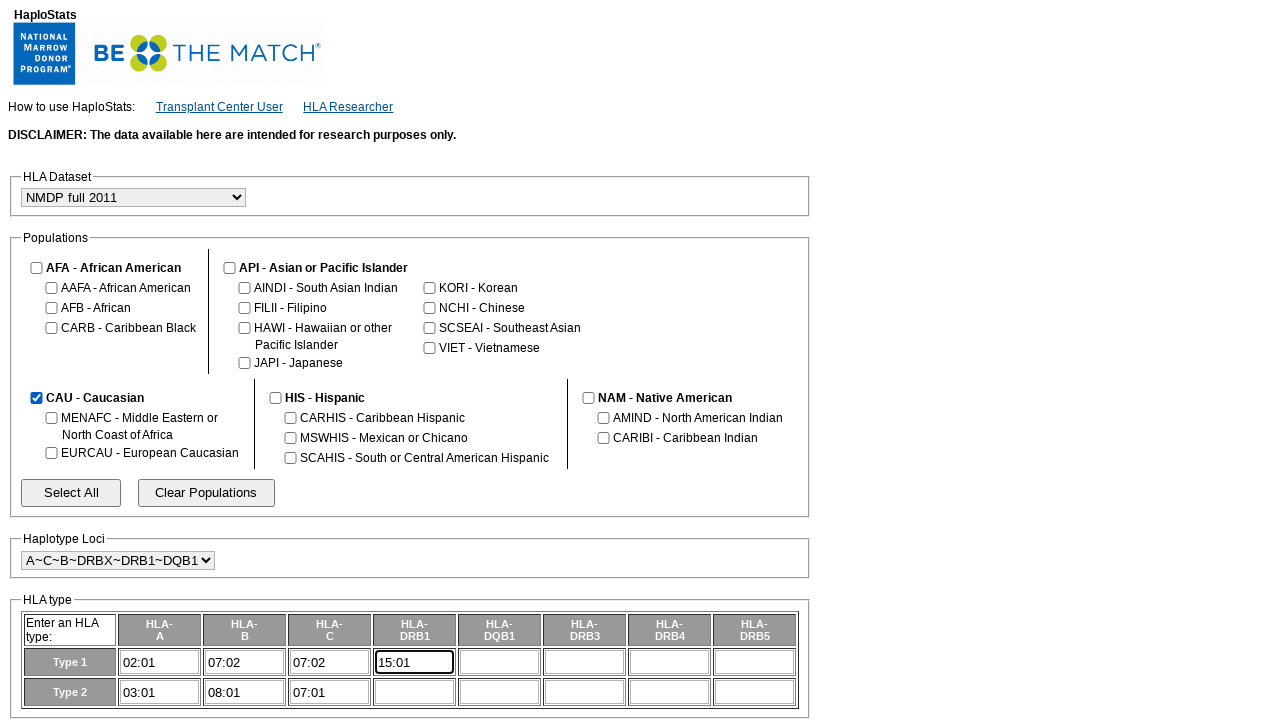

Filled HLA DRB1 (second allele) field with 03:01 on input[name='drb12']
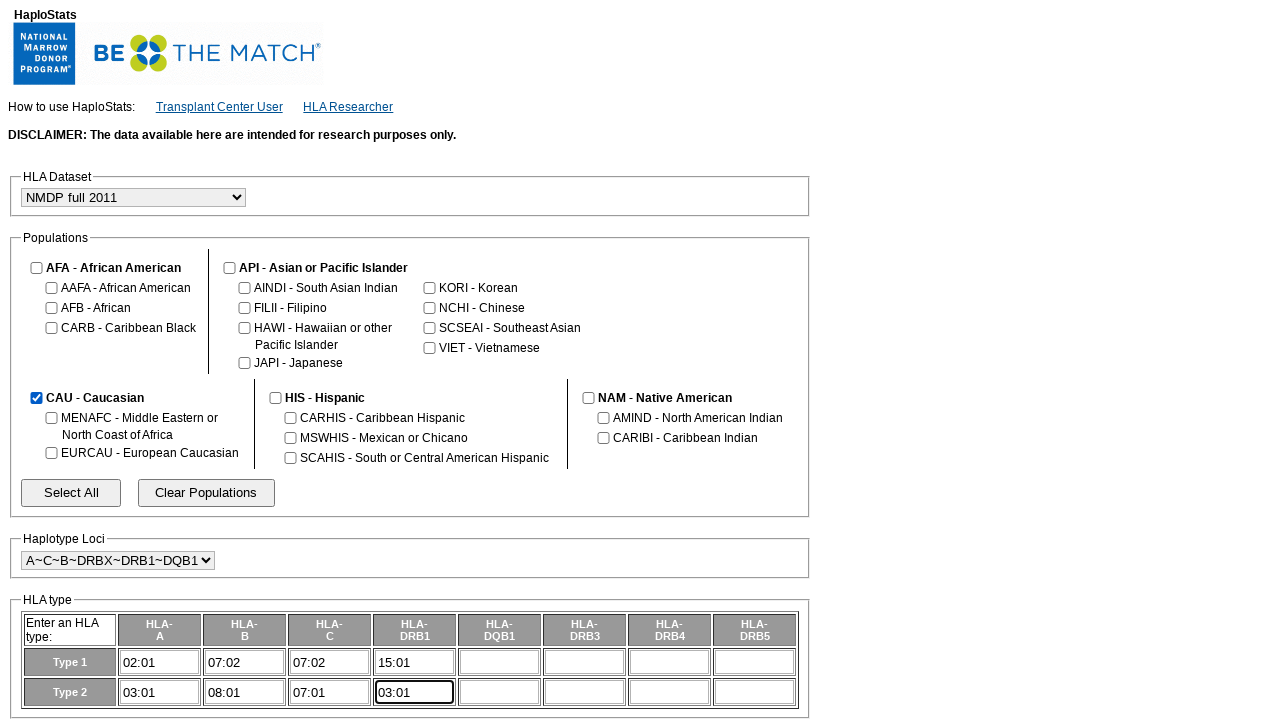

Filled HLA DQB1 (first allele) field with 06:02 on input[name='dqb11']
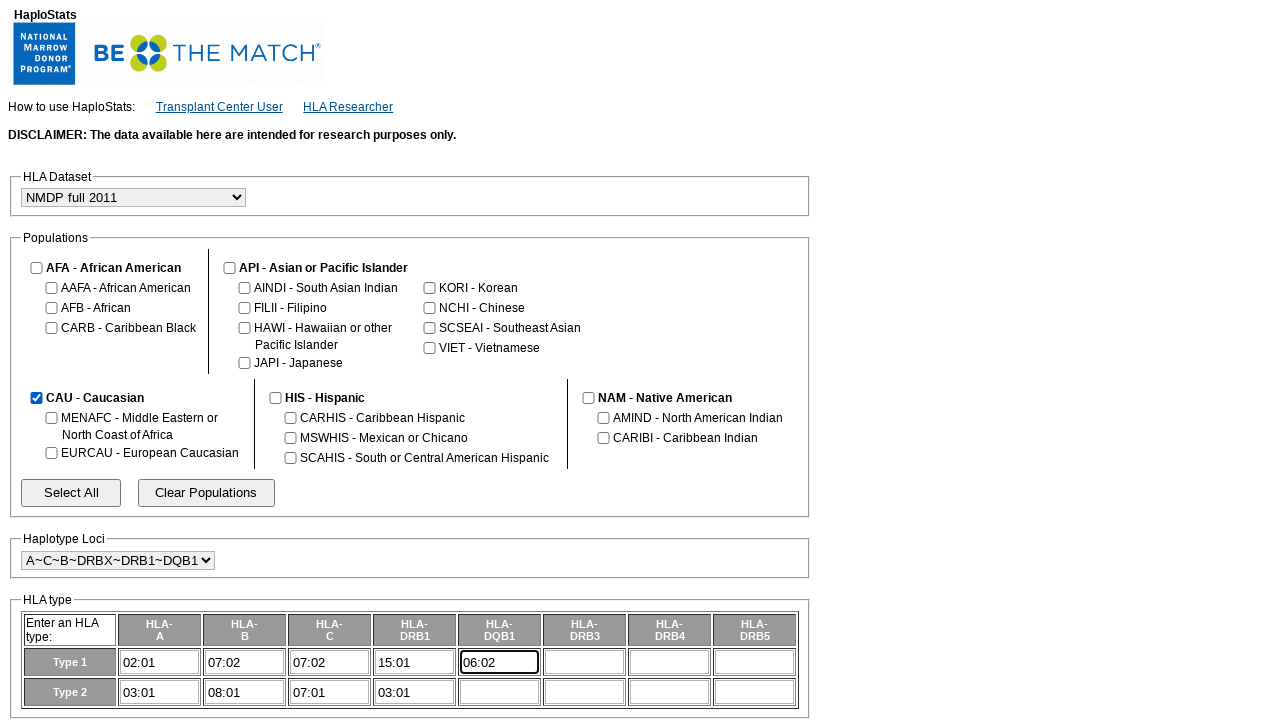

Filled HLA DQB1 (second allele) field with 02:01 on input[name='dqb12']
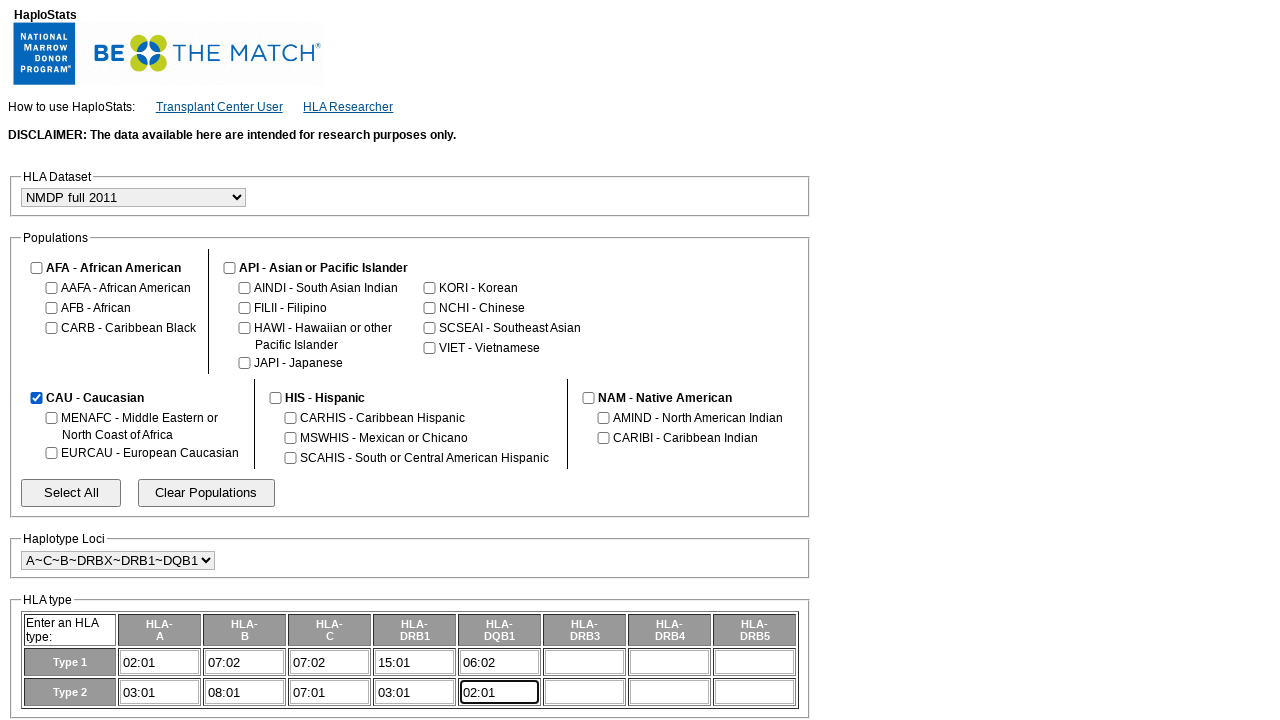

Submitted HLA conversion form at (61, 683) on input[name='_eventId_success']
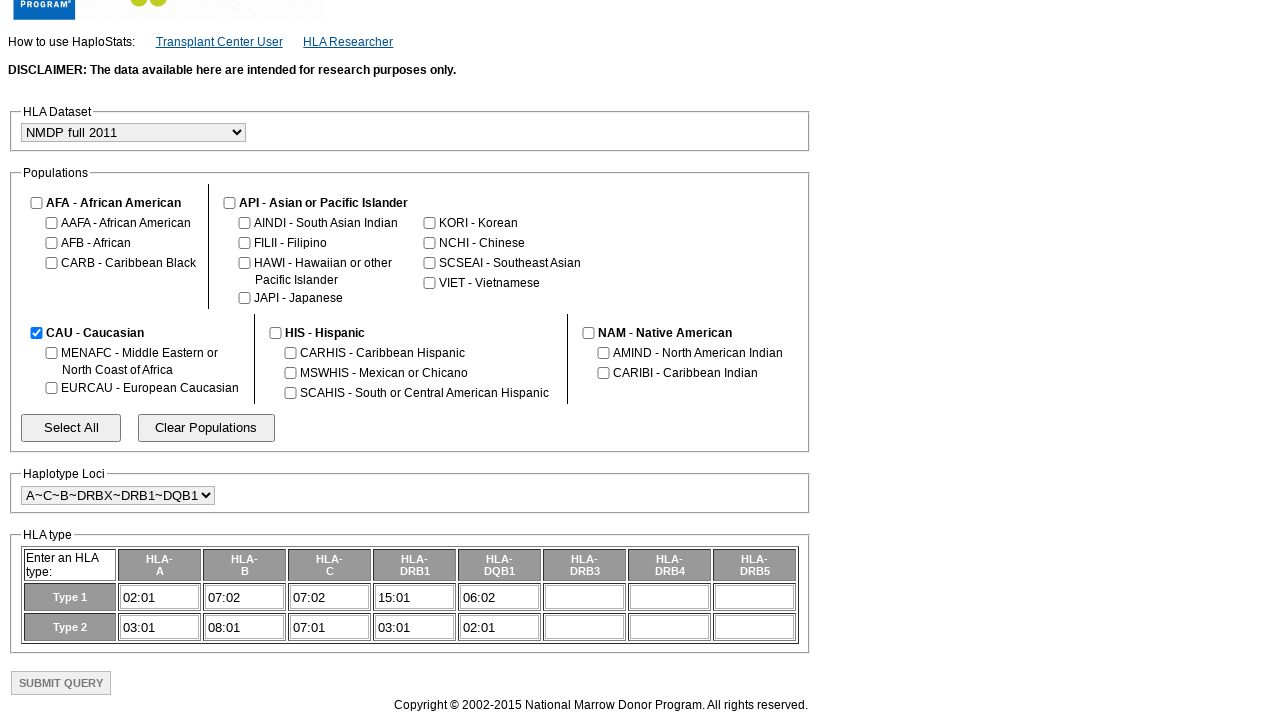

New page/tab opened with results
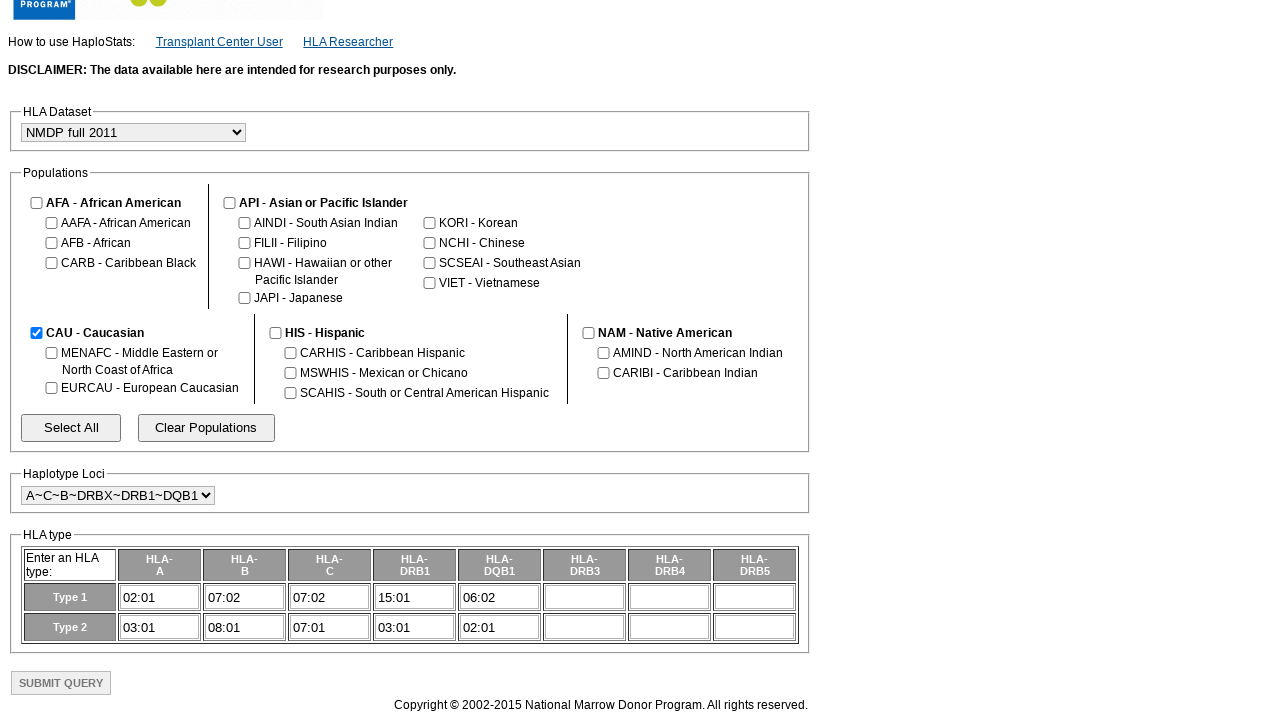

Captured reference to new results page
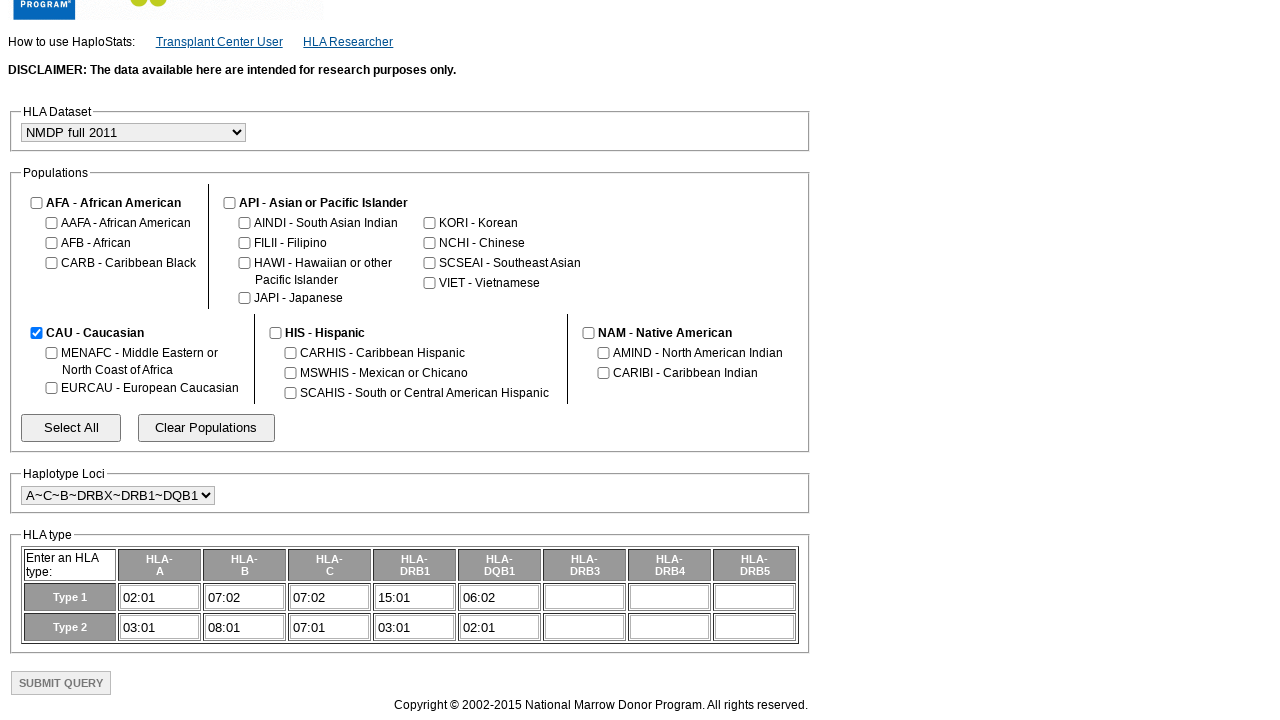

Results page loaded with conversion results displayed
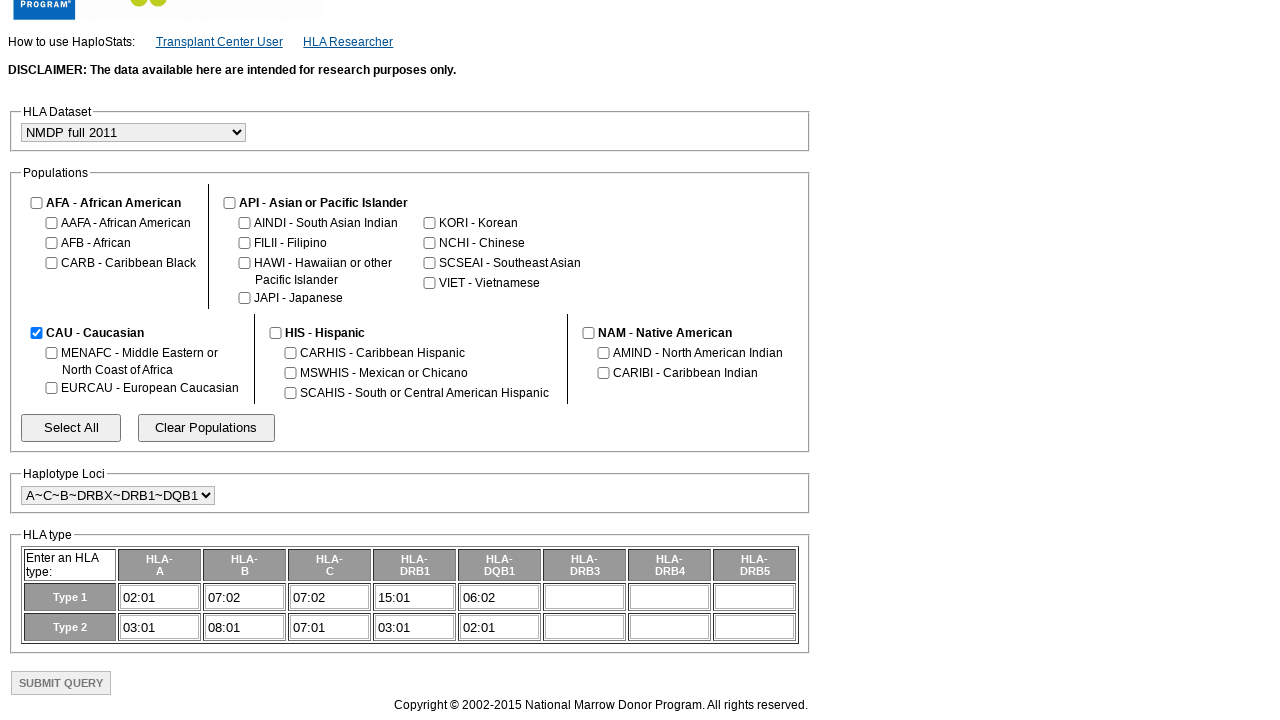

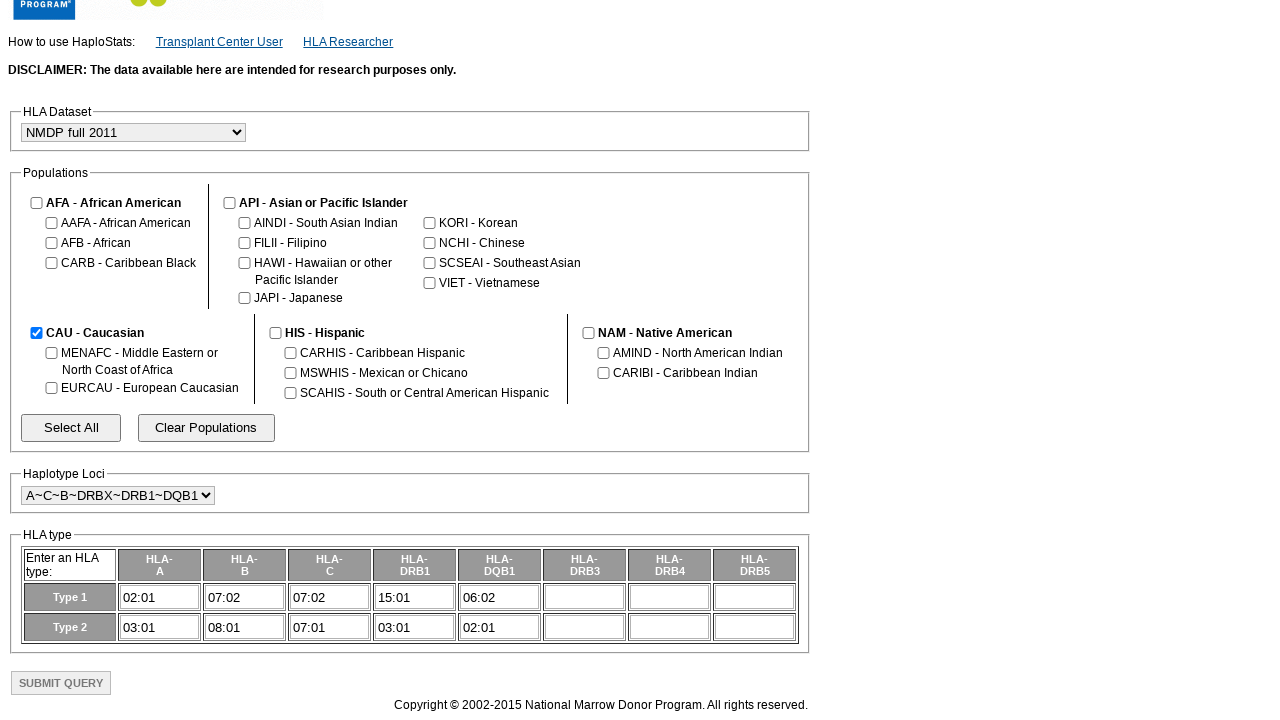